Tests iframe handling by switching to a single iframe using web element locator and entering text into an input field within the iframe, then switching back to the default content

Starting URL: https://demo.automationtesting.in/Frames.html

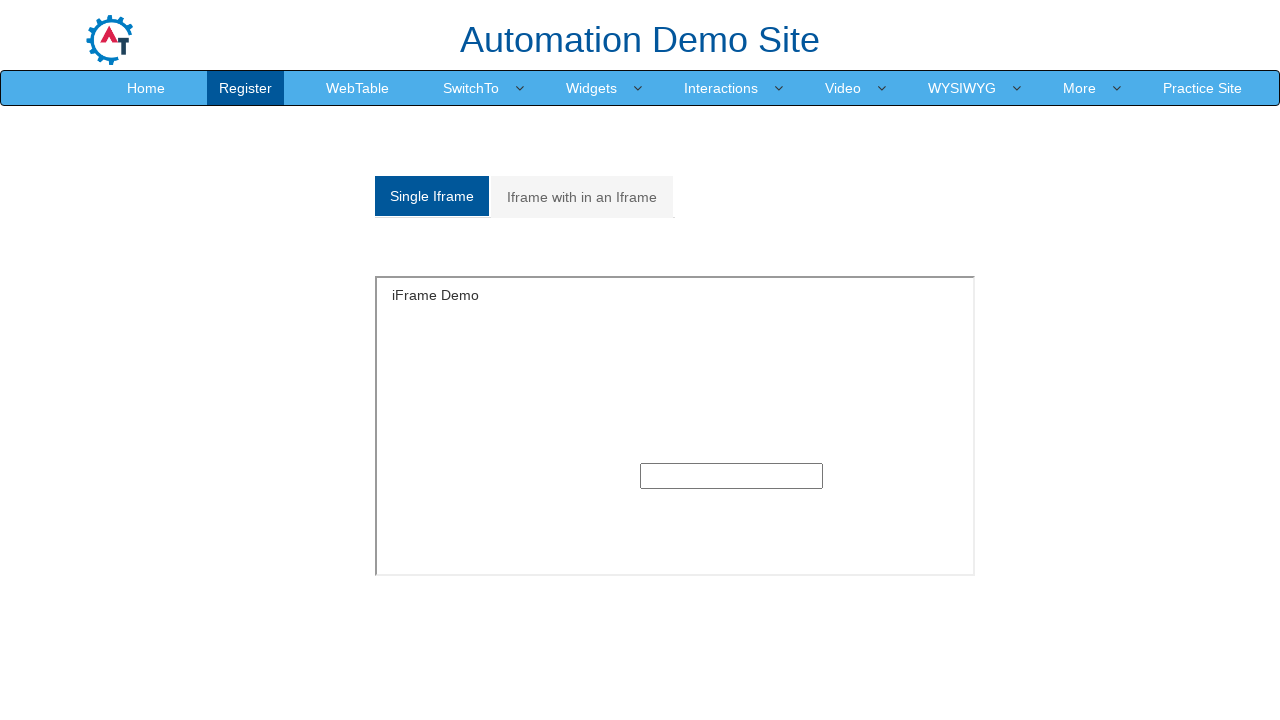

Located the single iframe element using XPath locator
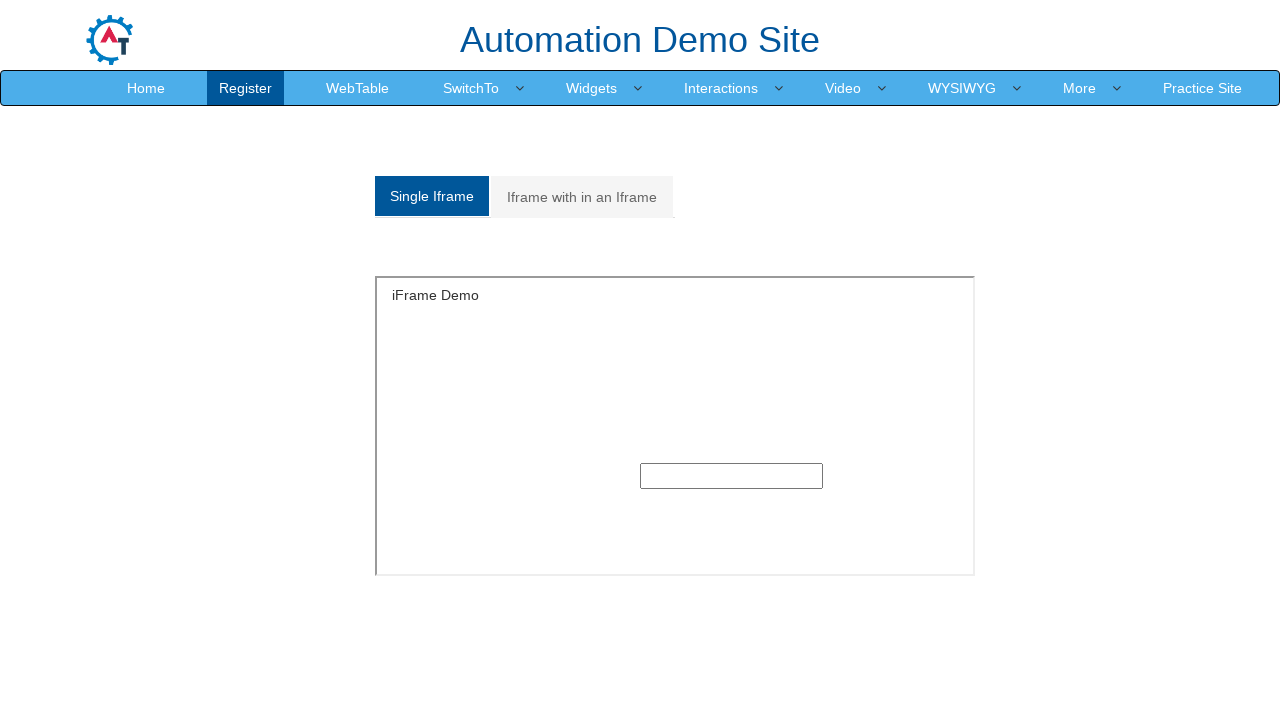

Filled input field within iframe with 'This is Text' on xpath=//div[@id='Single']/iframe >> internal:control=enter-frame >> input
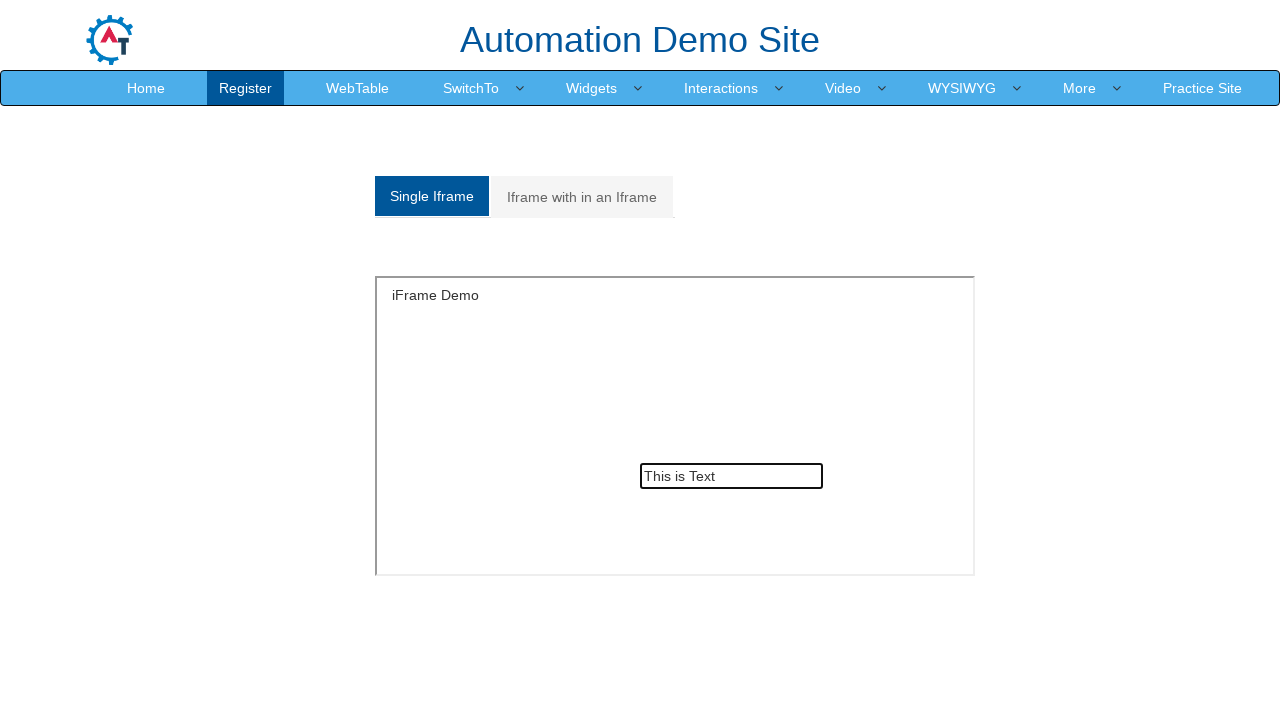

Successfully switched back to default content (automatic with frame_locator)
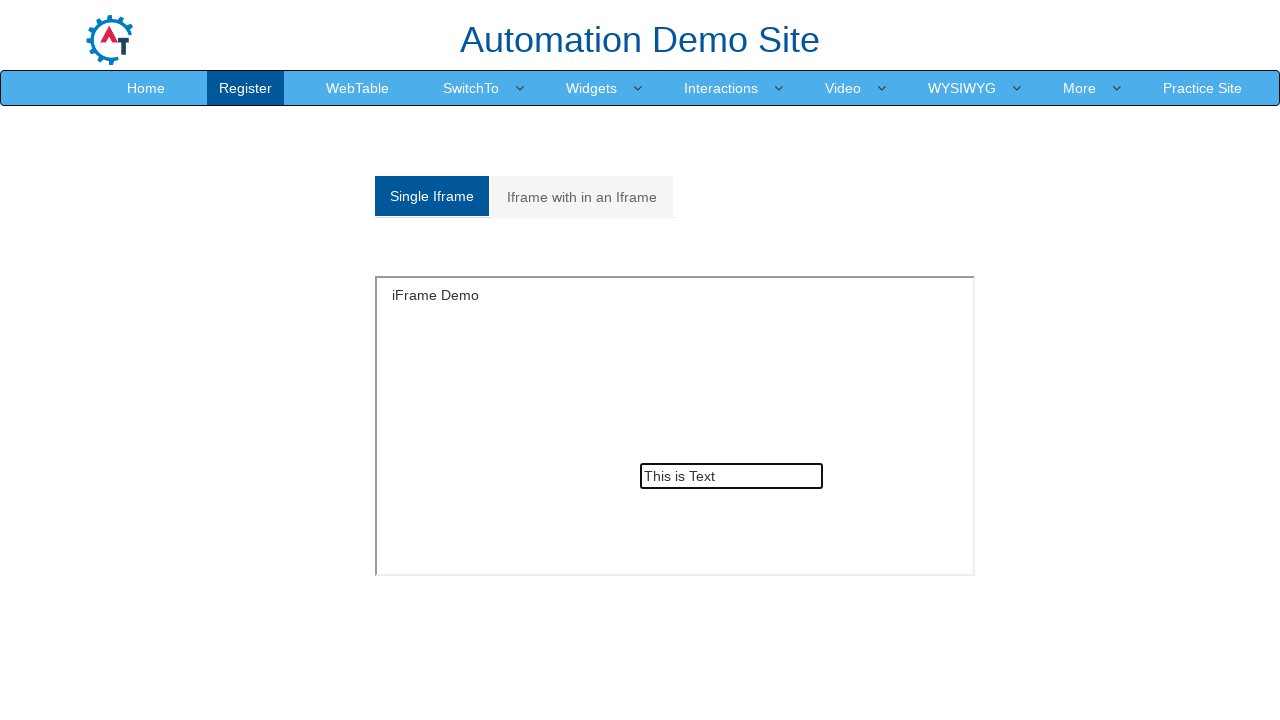

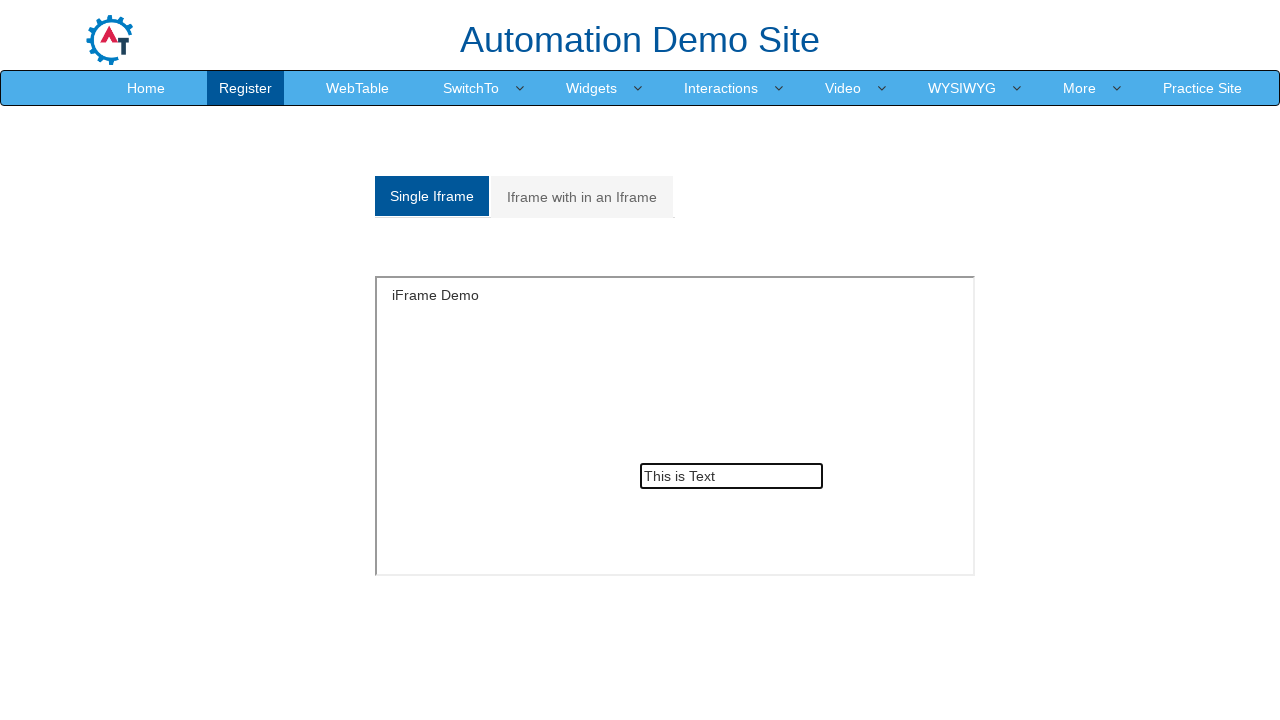